Tests selecting an option and retrieving the selected option from a dropdown

Starting URL: https://letcode.in/dropdowns

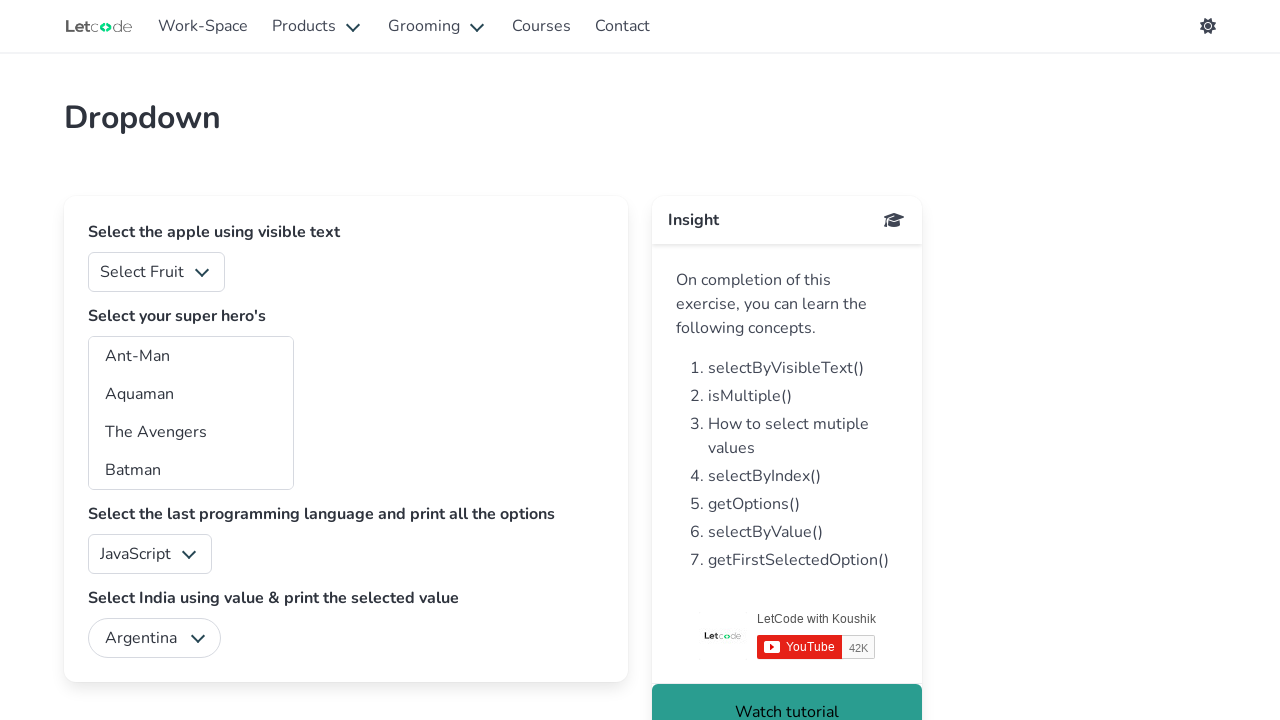

Selected option with value 'aq' from the superheros dropdown on #superheros
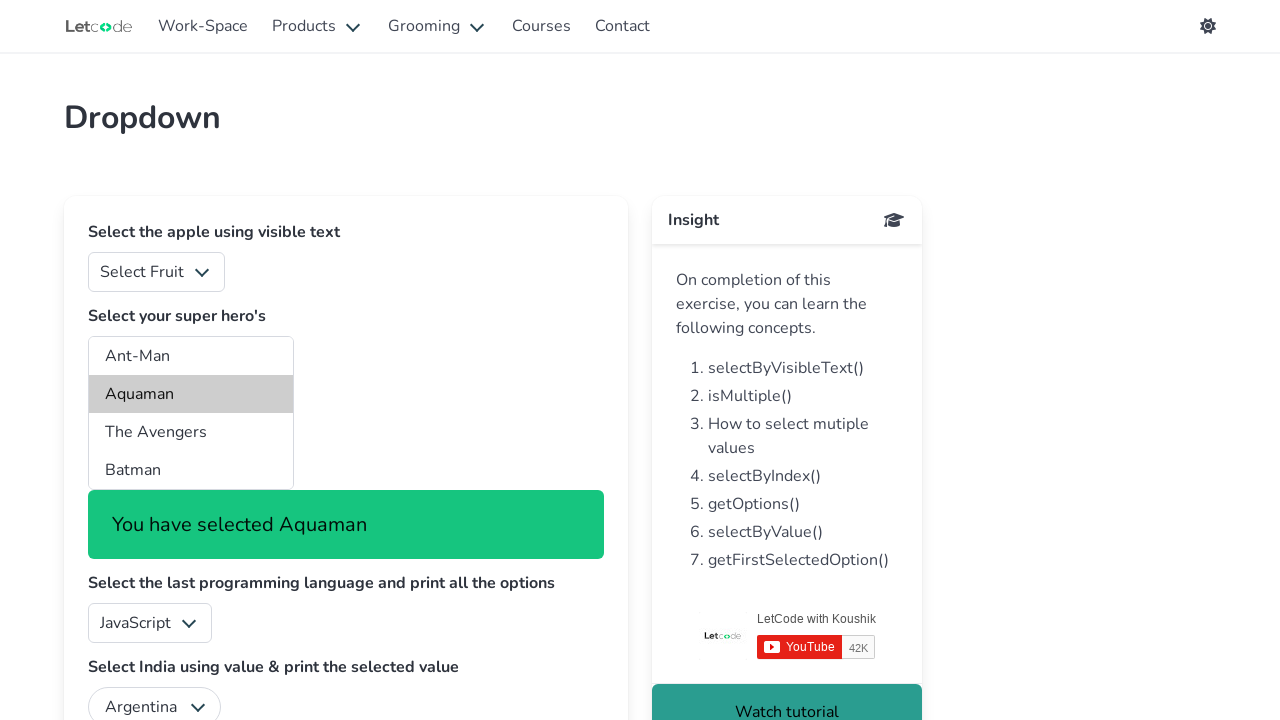

Verified that option with value 'aq' is selected in the superheros dropdown
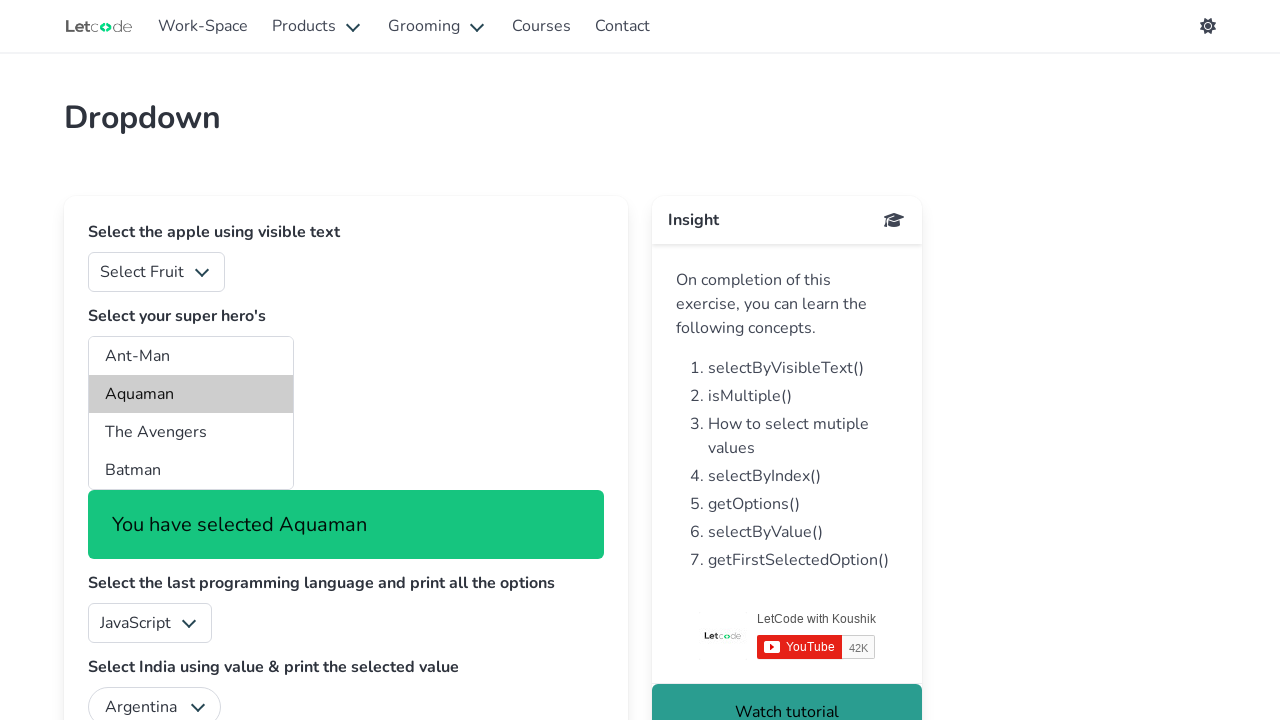

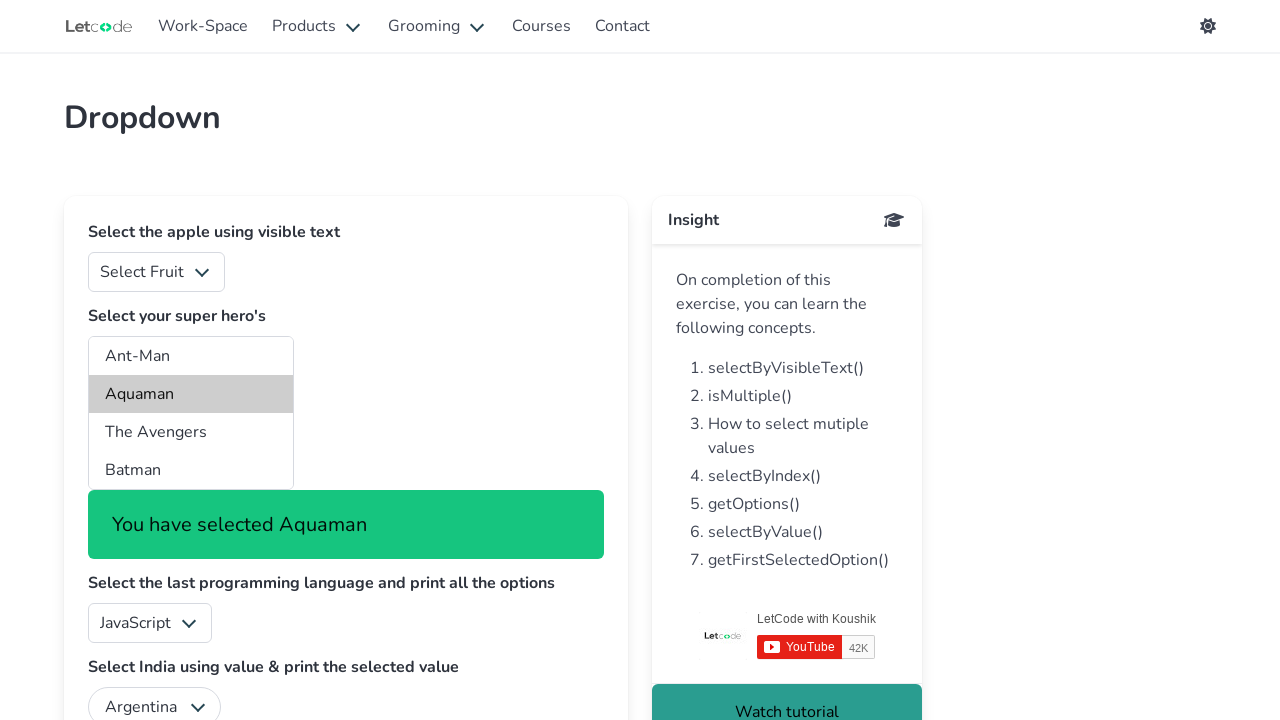